Tests hover functionality by hovering over the first avatar and verifying that the caption/additional user information appears

Starting URL: http://the-internet.herokuapp.com/hovers

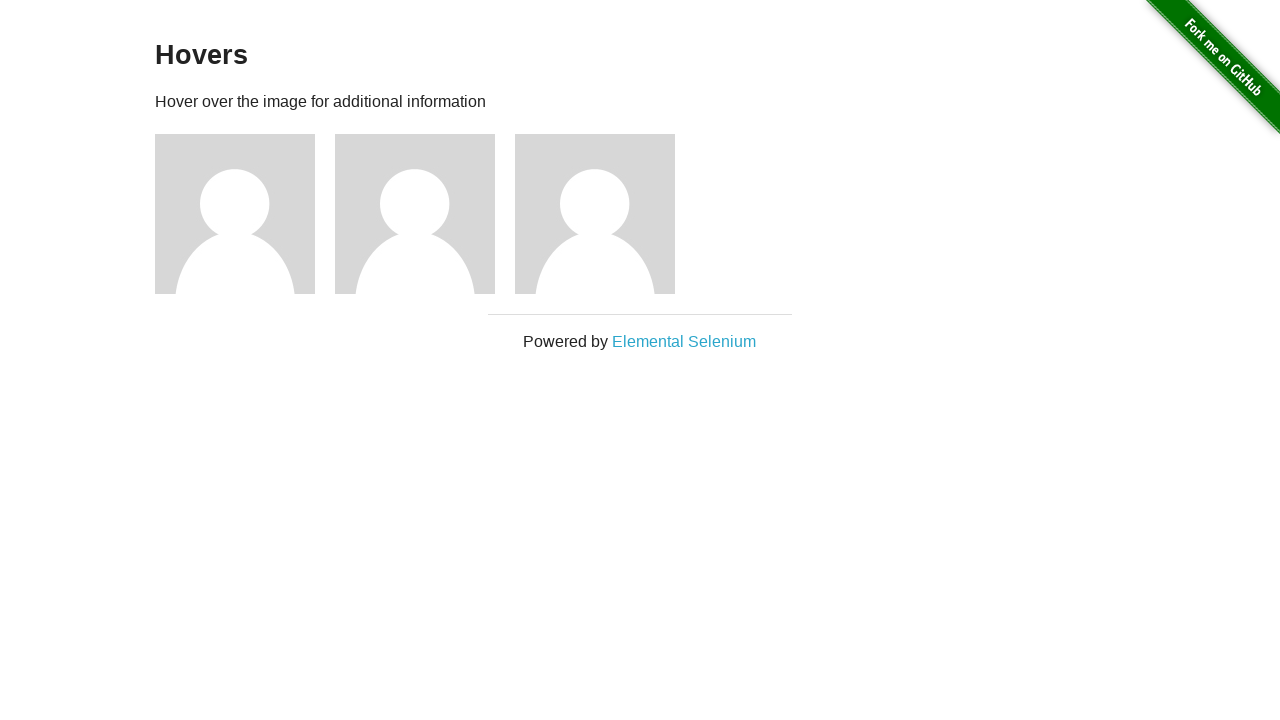

Navigated to hovers page
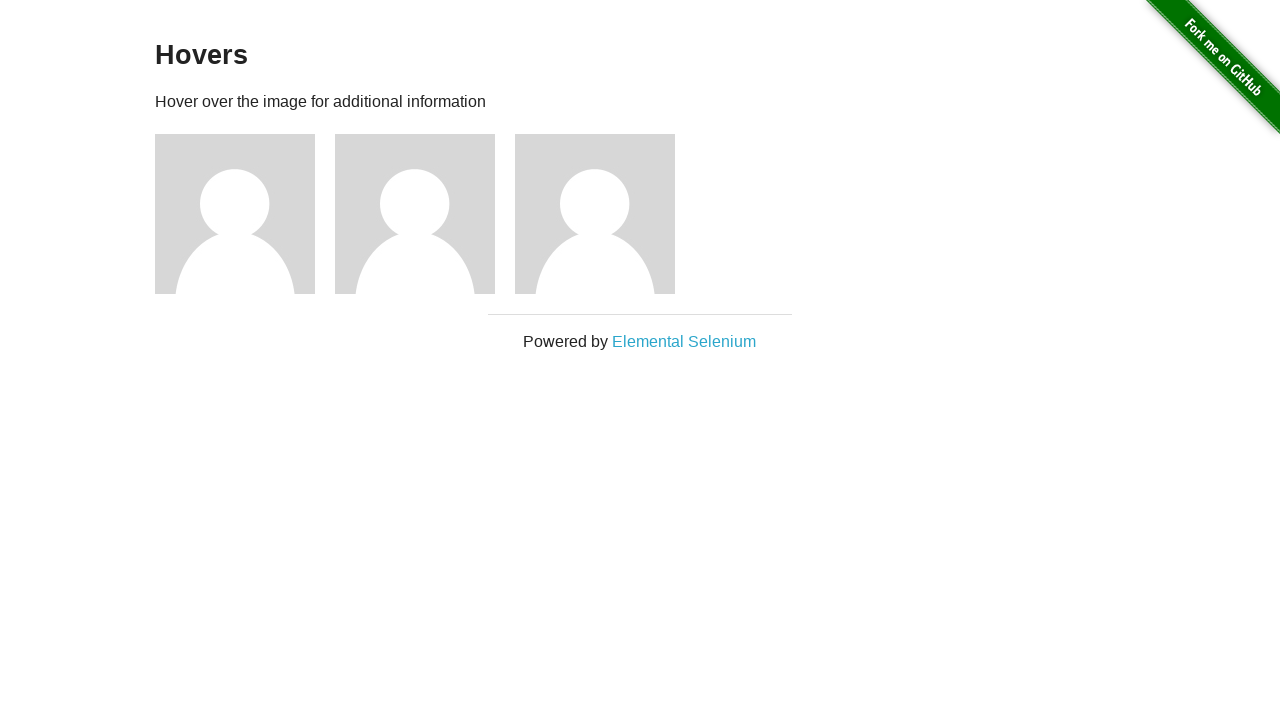

Hovered over the first avatar at (245, 214) on .figure >> nth=0
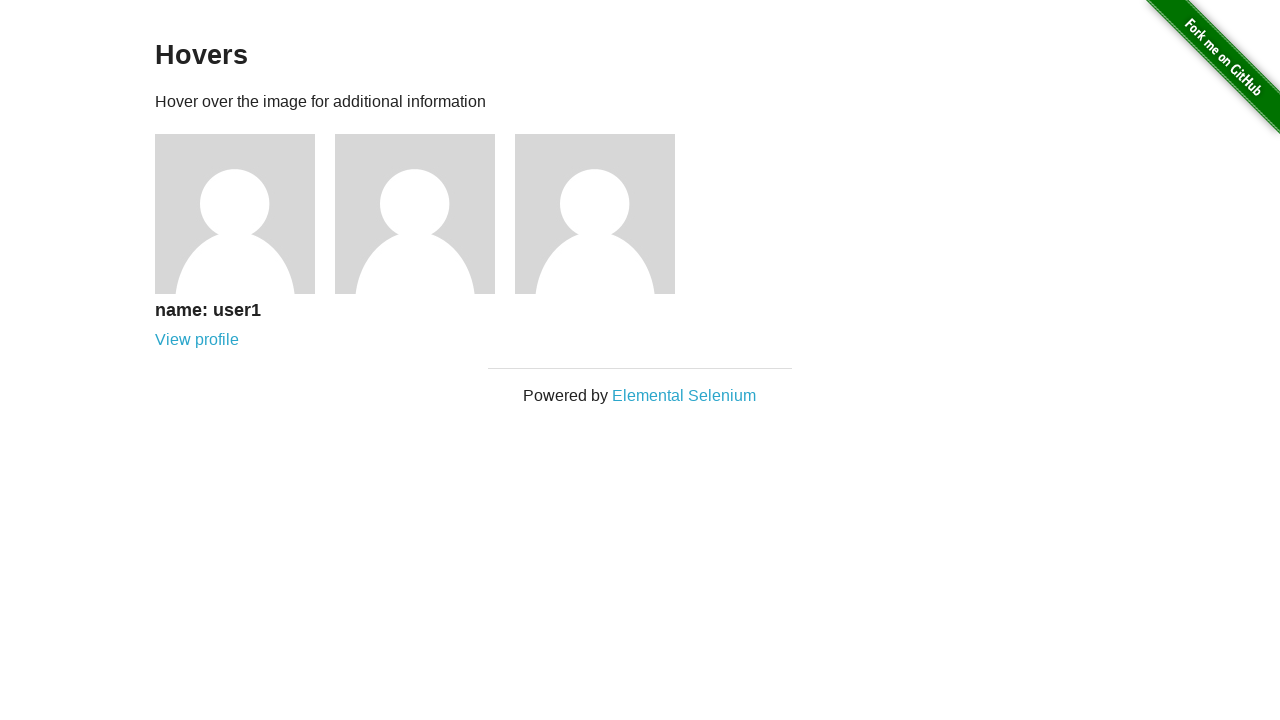

Verified that caption is visible on hover
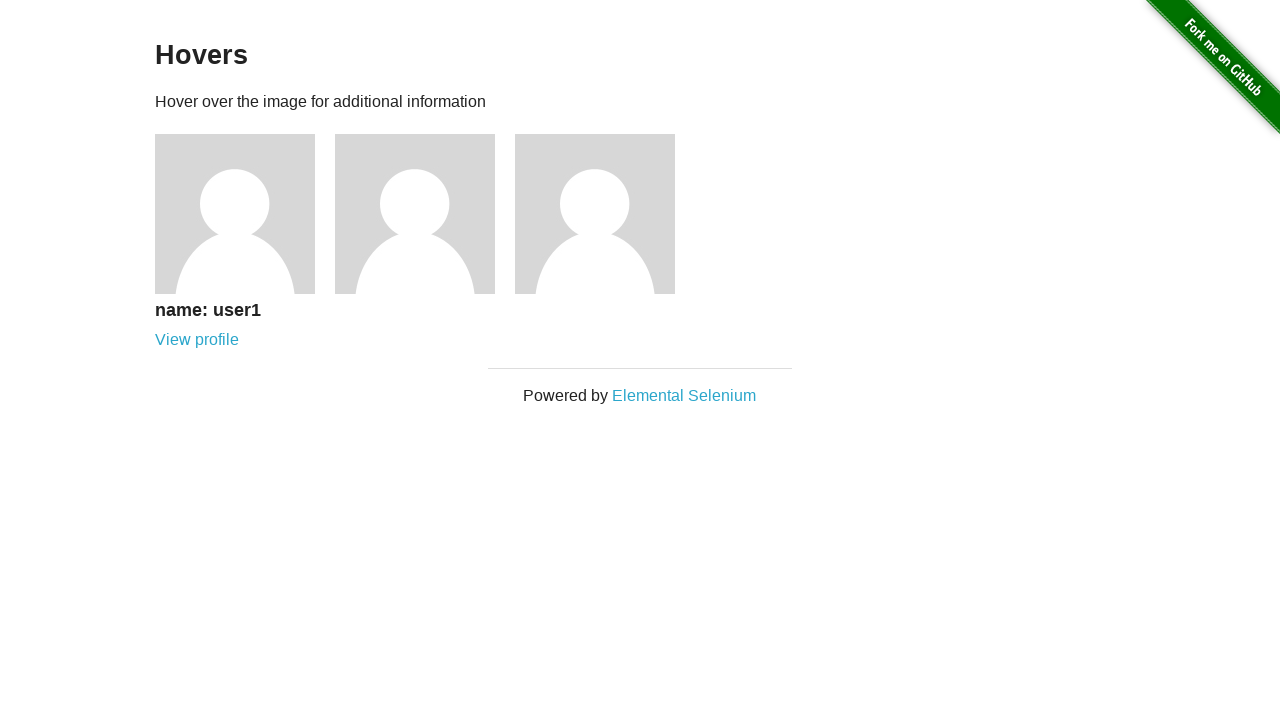

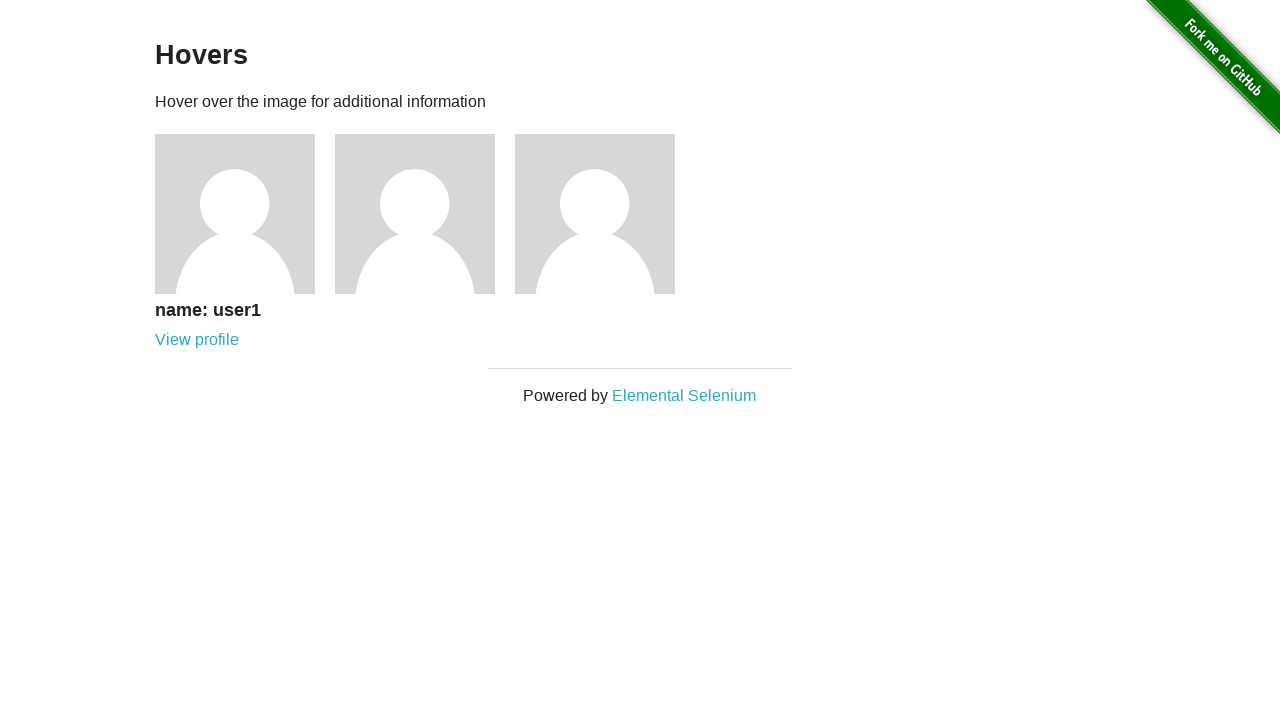